Tests releasing all keys and mouse buttons by performing click-and-hold with modifier keys, resetting input state, and verifying text input behavior

Starting URL: https://www.selenium.dev/selenium/web/mouse_interaction.html

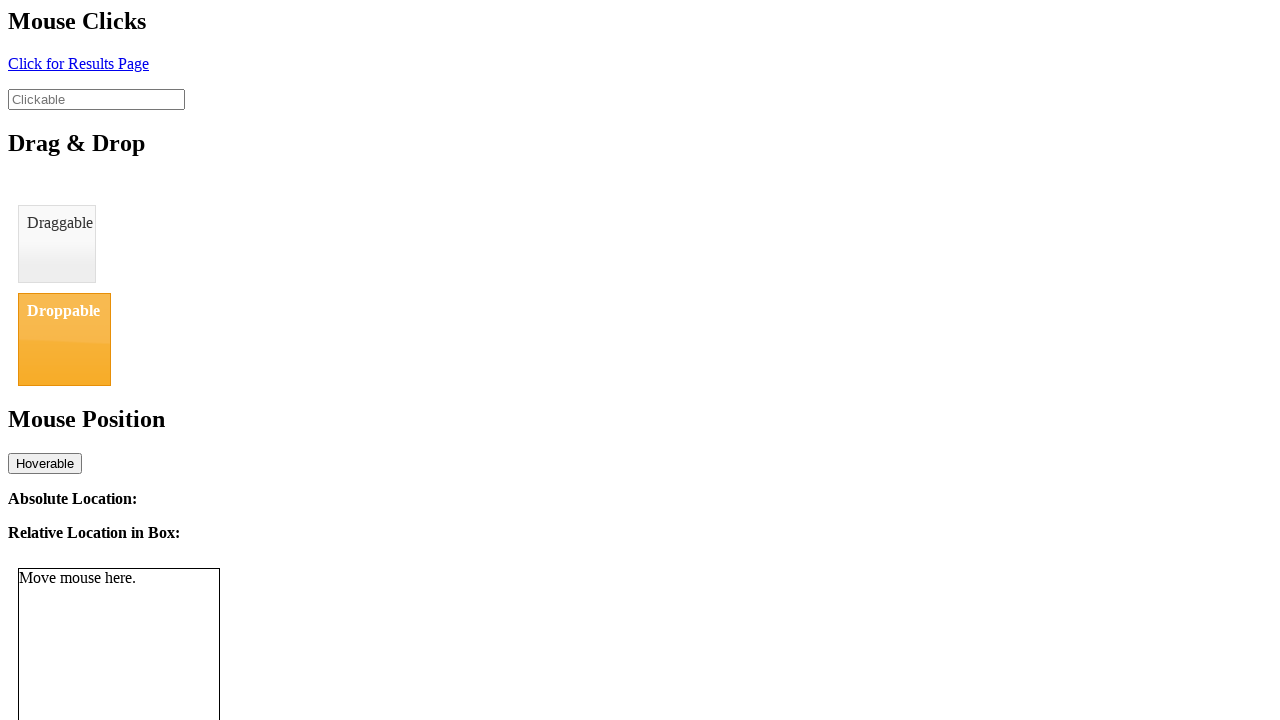

Located the clickable element
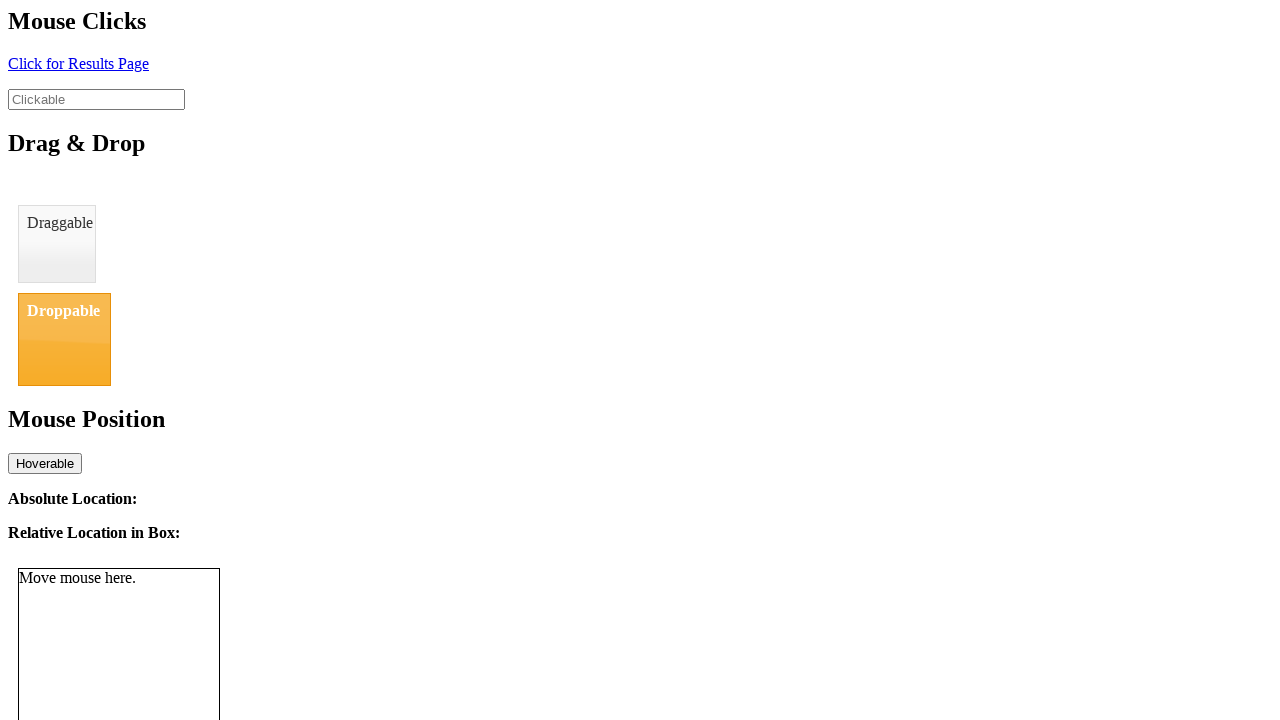

Moved mouse to center of clickable element at (96, 99)
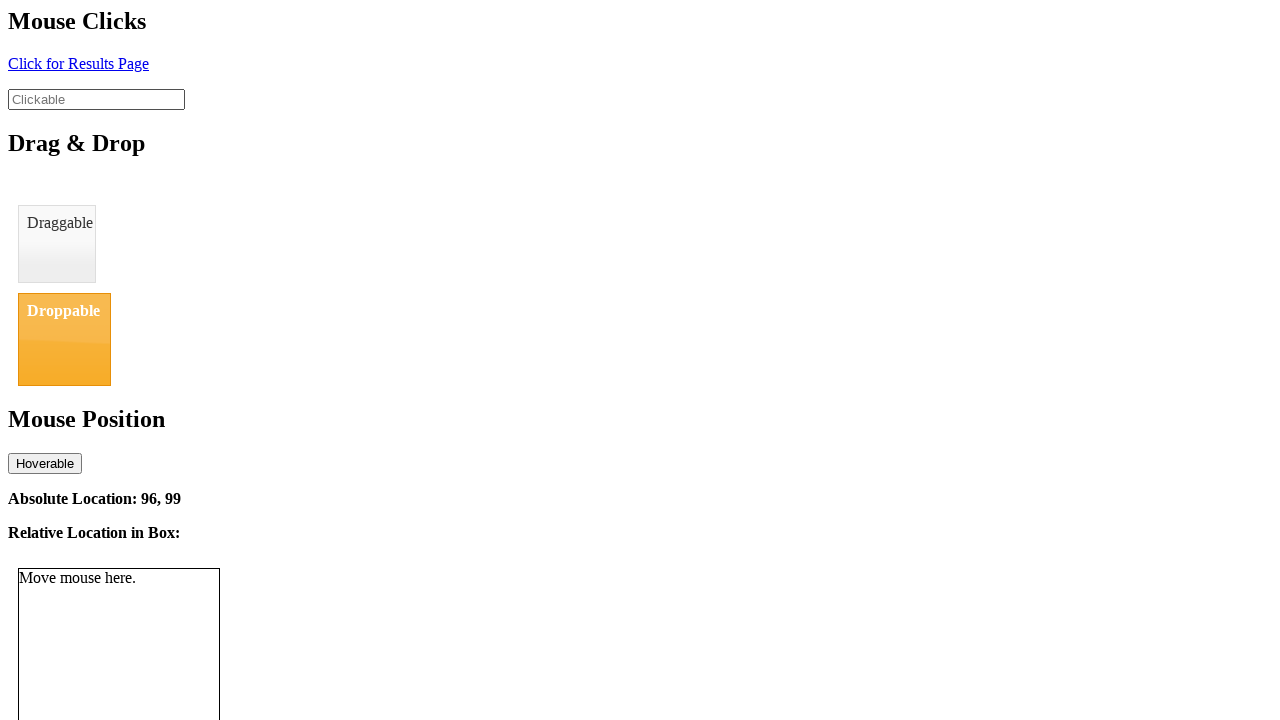

Pressed mouse button down (click-and-hold) at (96, 99)
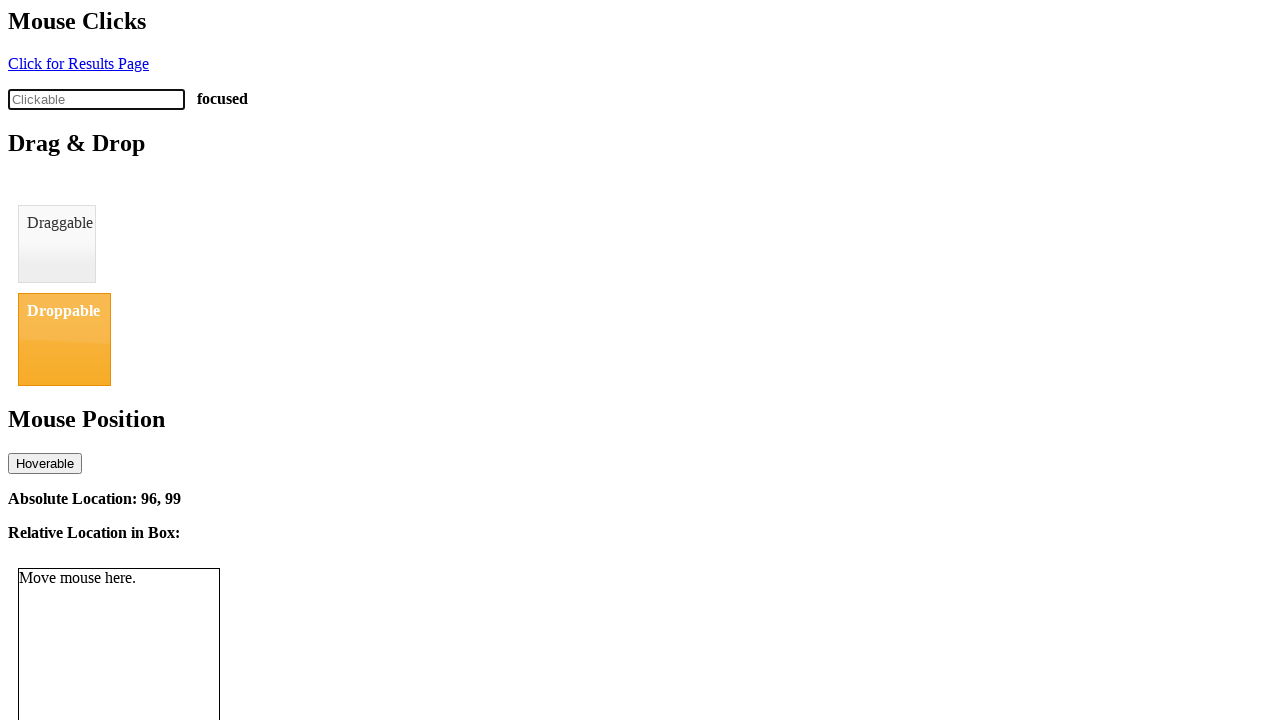

Pressed Shift key down
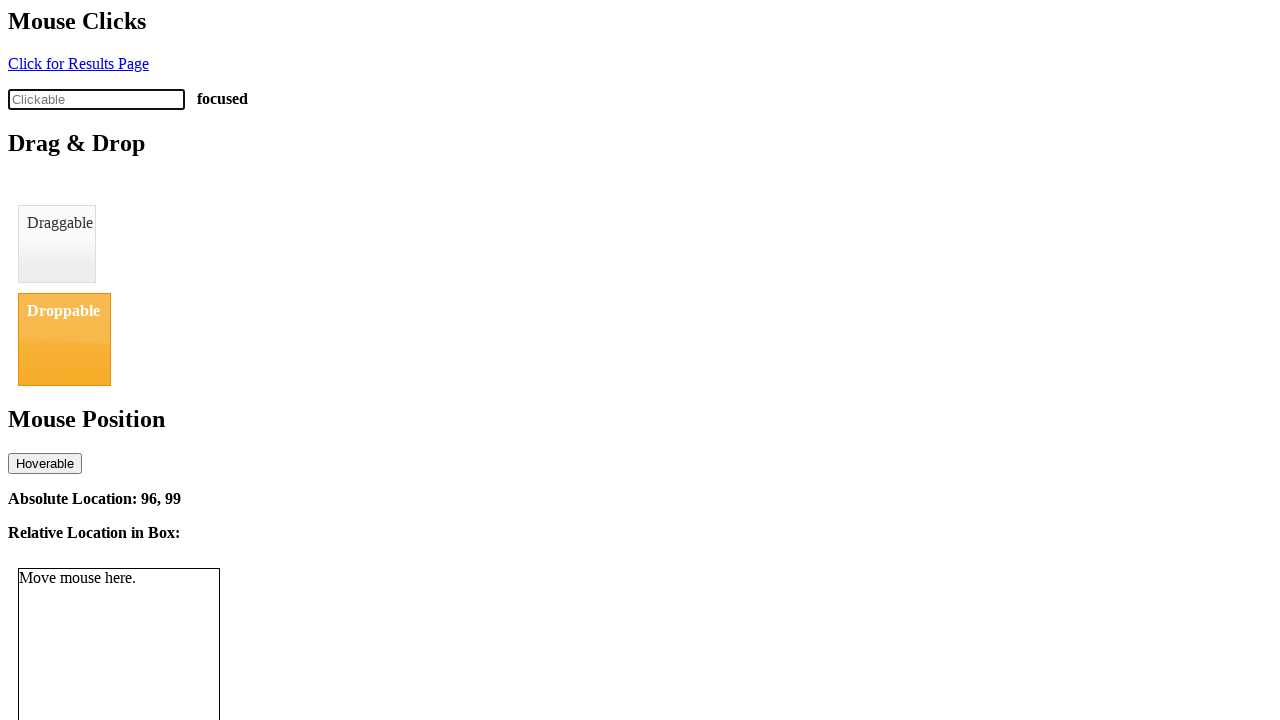

Pressed Alt key down
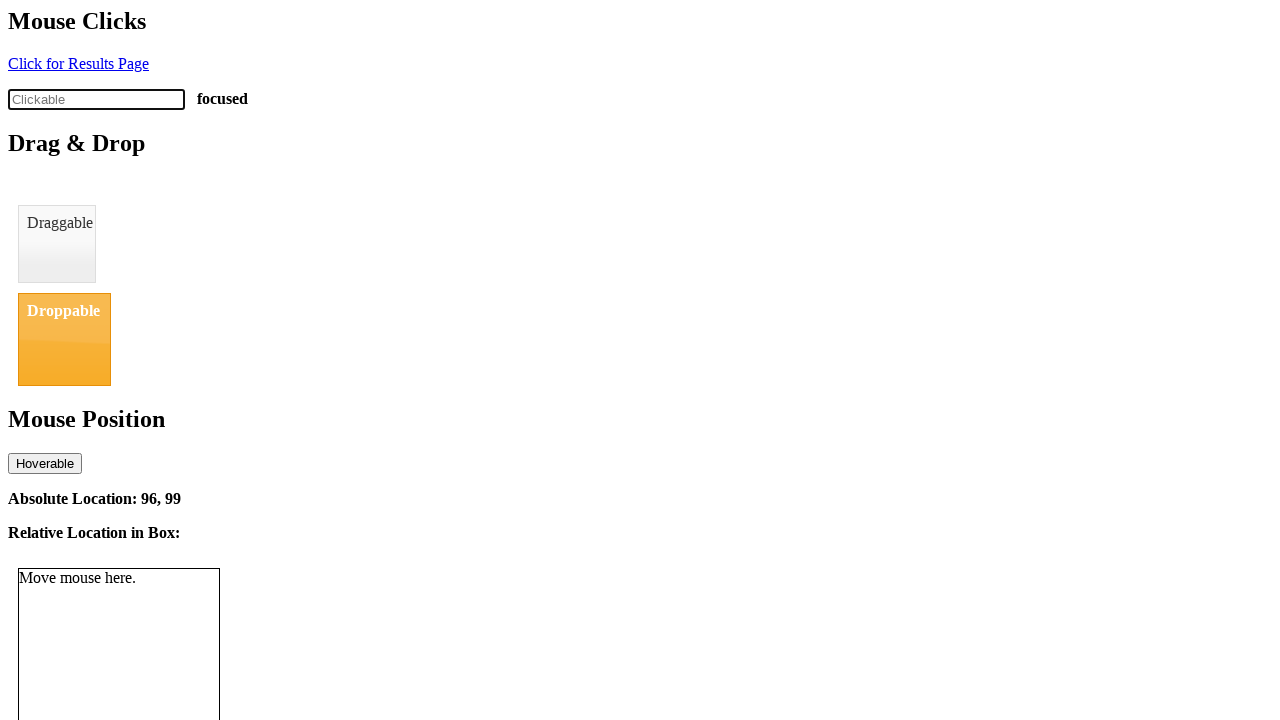

Typed 'a' with Shift and Alt modifiers held
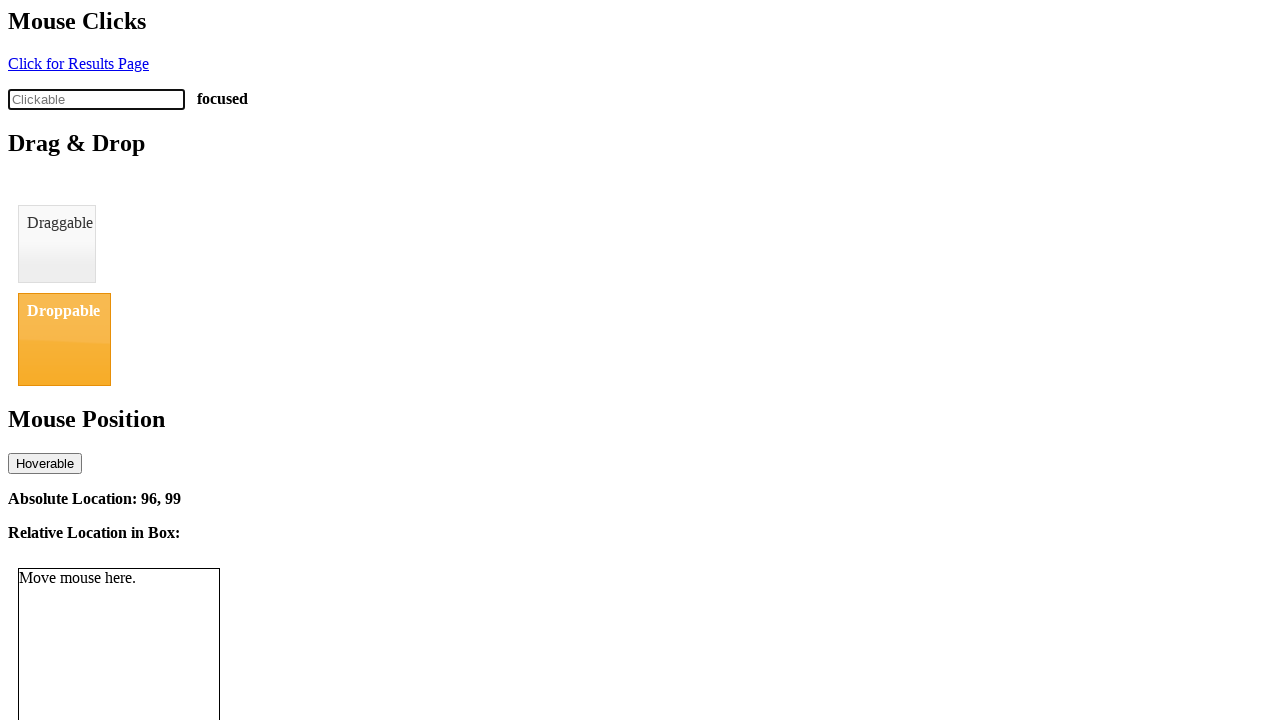

Released mouse button at (96, 99)
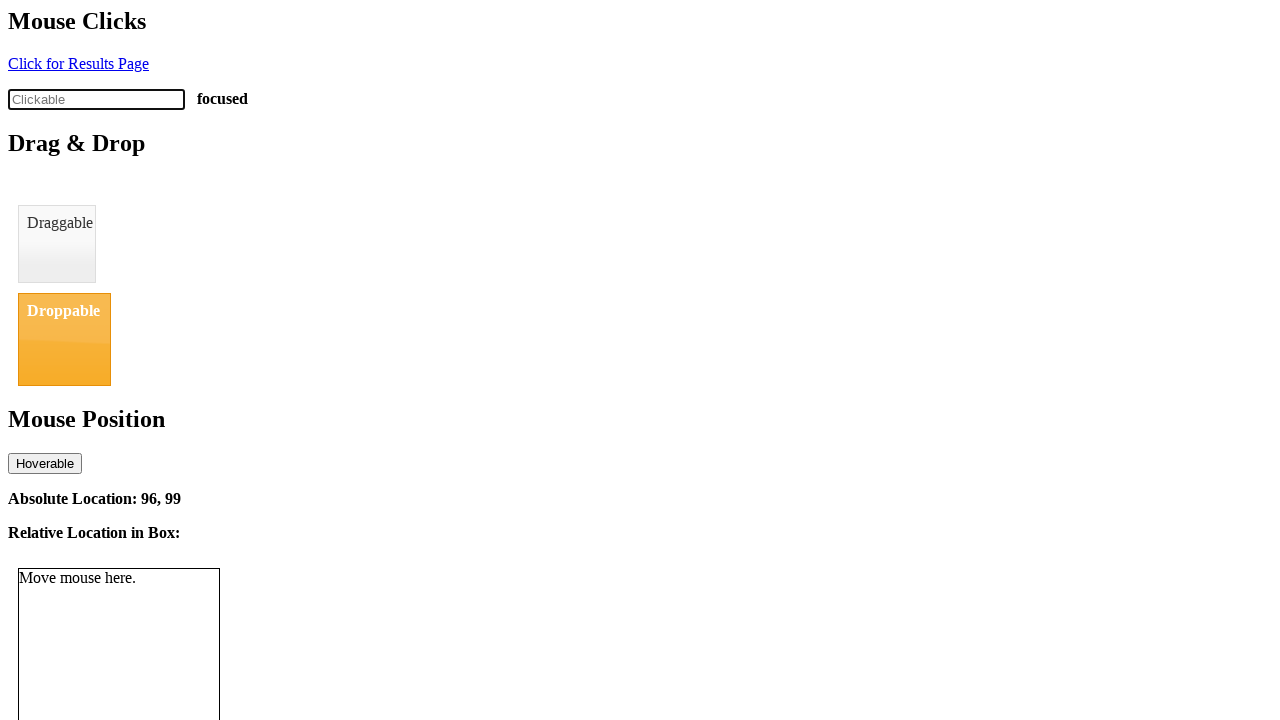

Released Shift key
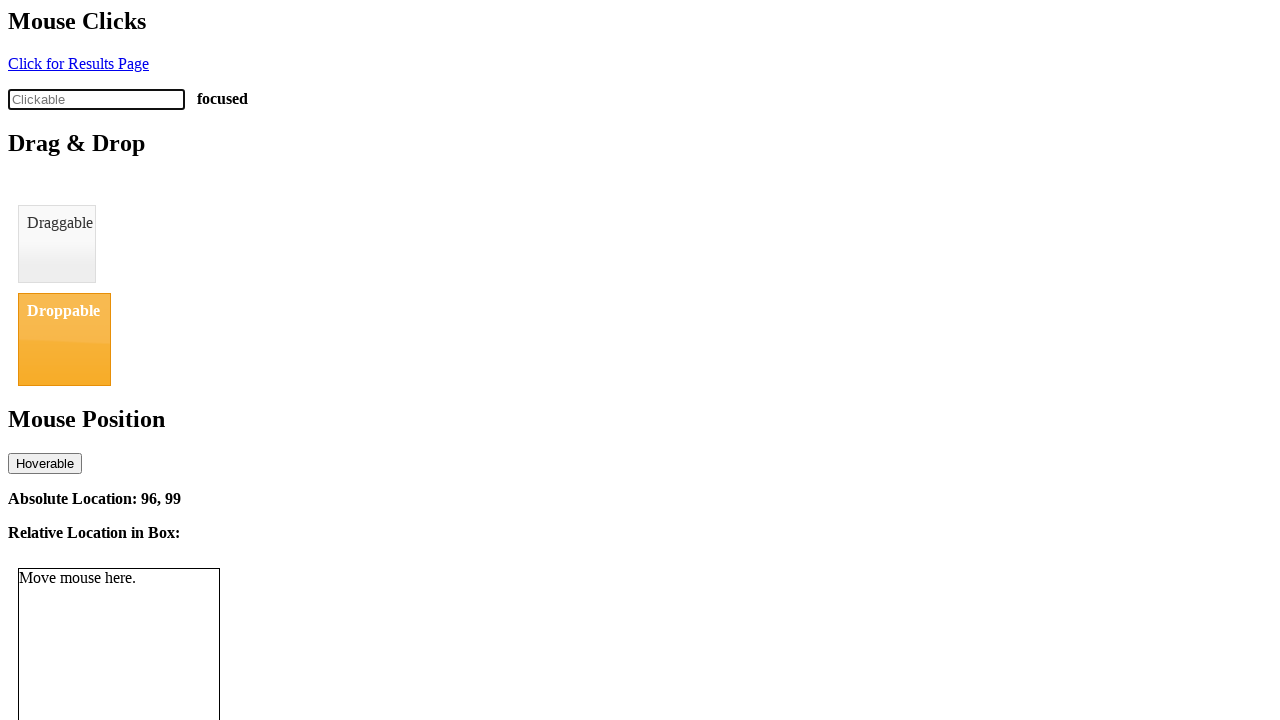

Released Alt key
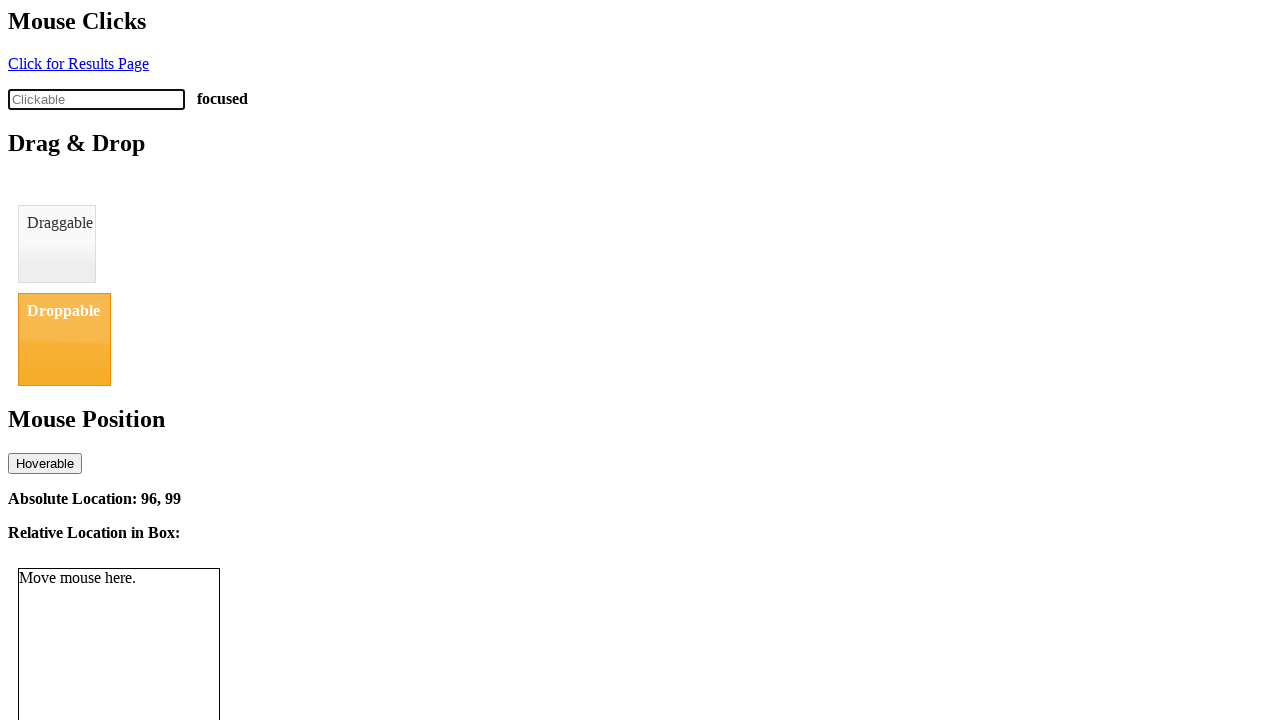

Typed 'a' without any modifier keys
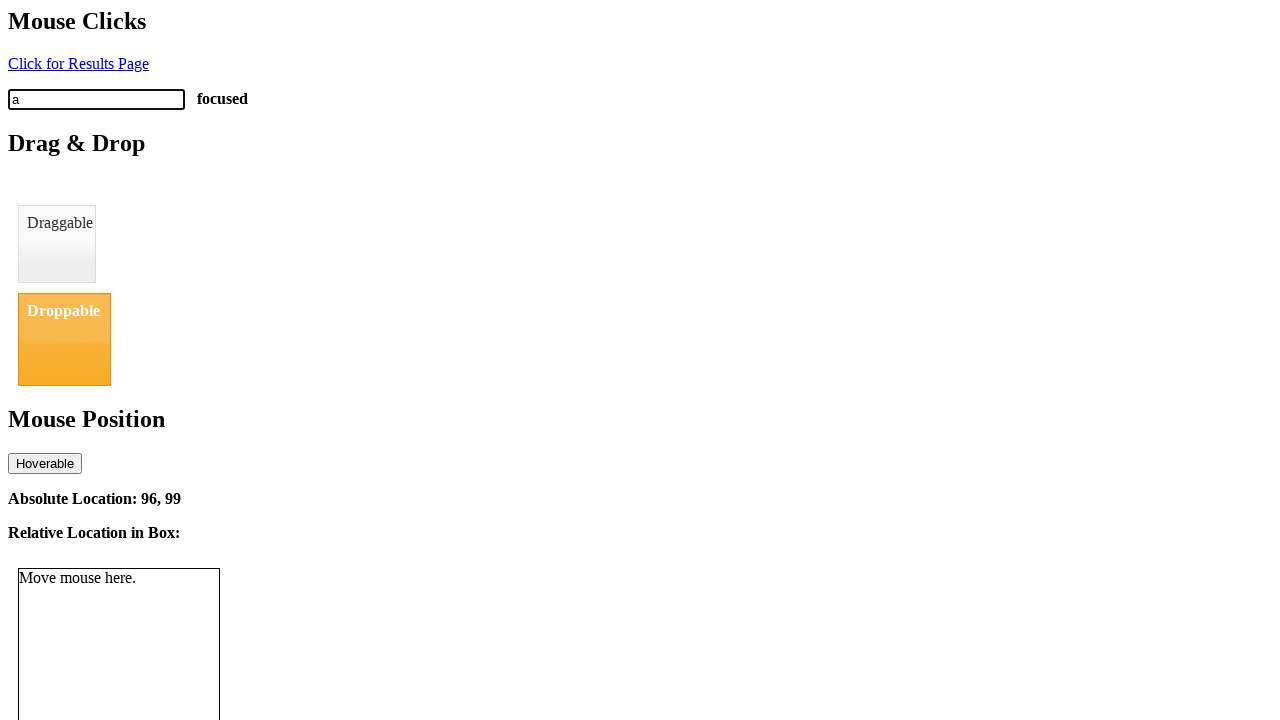

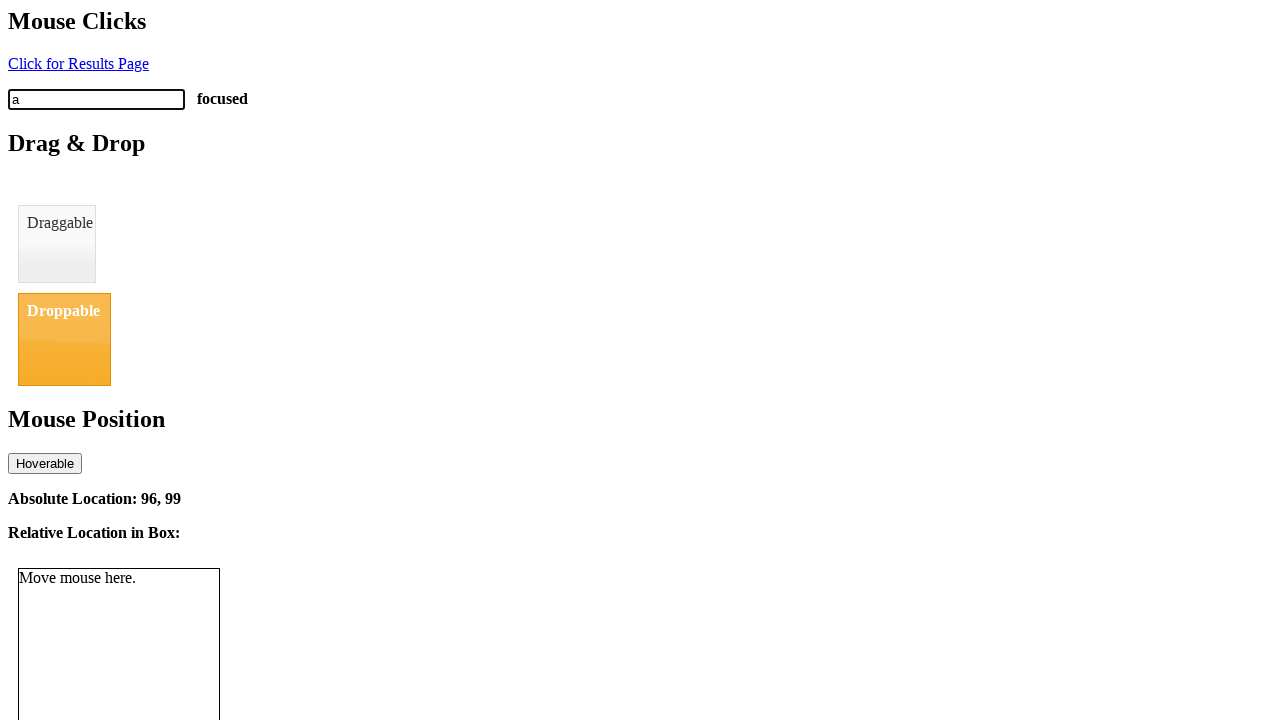